Tests language switching from Polish to English on the folk instruments website

Starting URL: http://ludowe.instrumenty.edu.pl/pl/o-projekcie

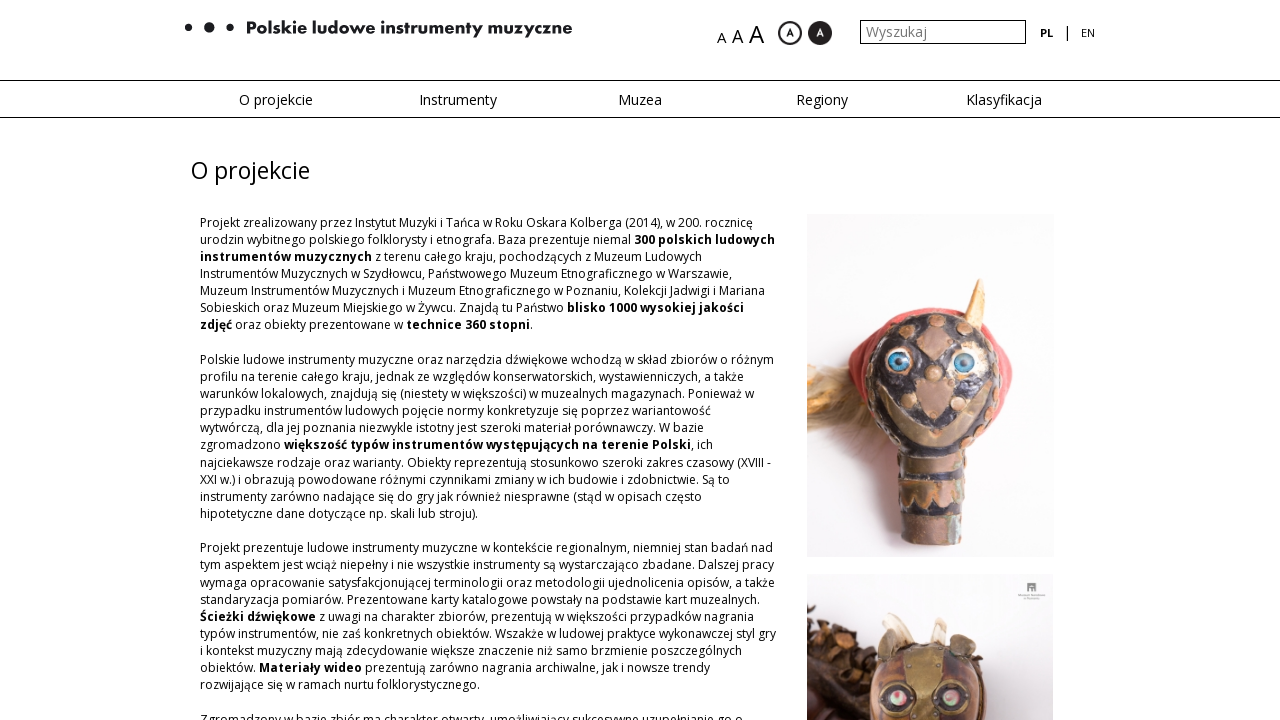

Clicked on English language link to switch from Polish at (1088, 33) on xpath=/html/body/div[2]/div[1]/div/div/div[2]/div[2]/div/ul/li[3]/a
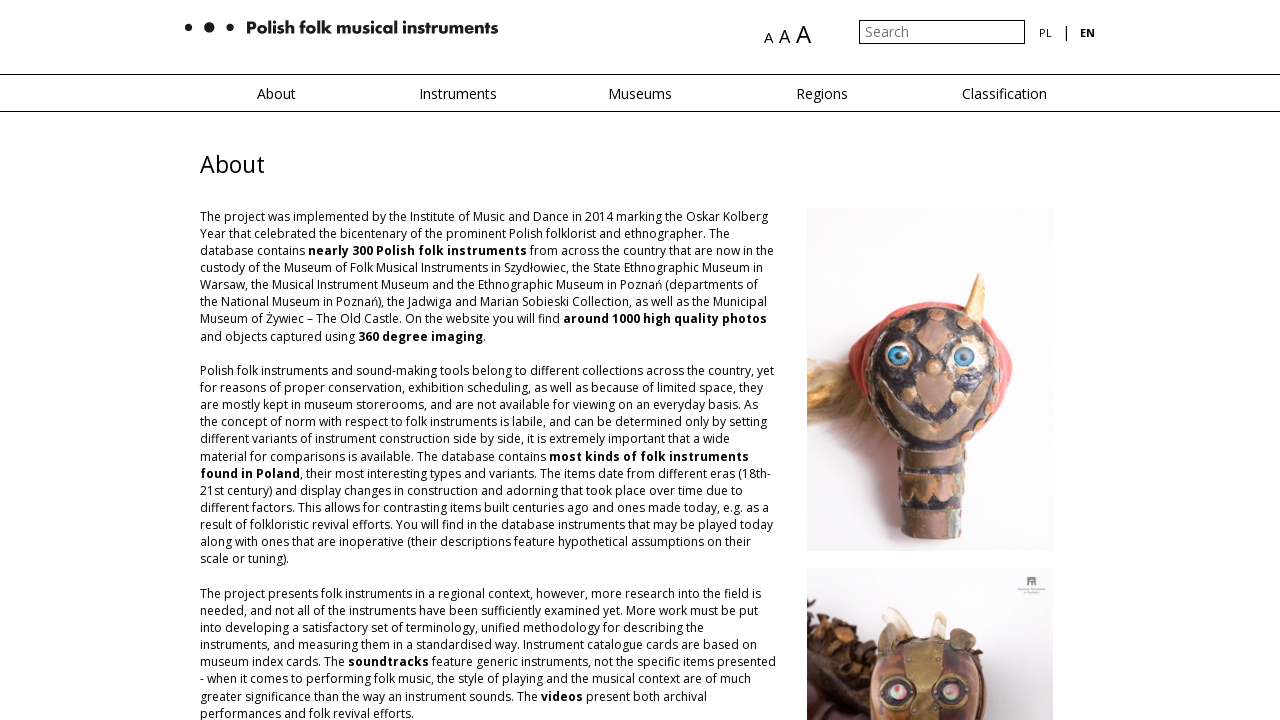

English page content loaded successfully
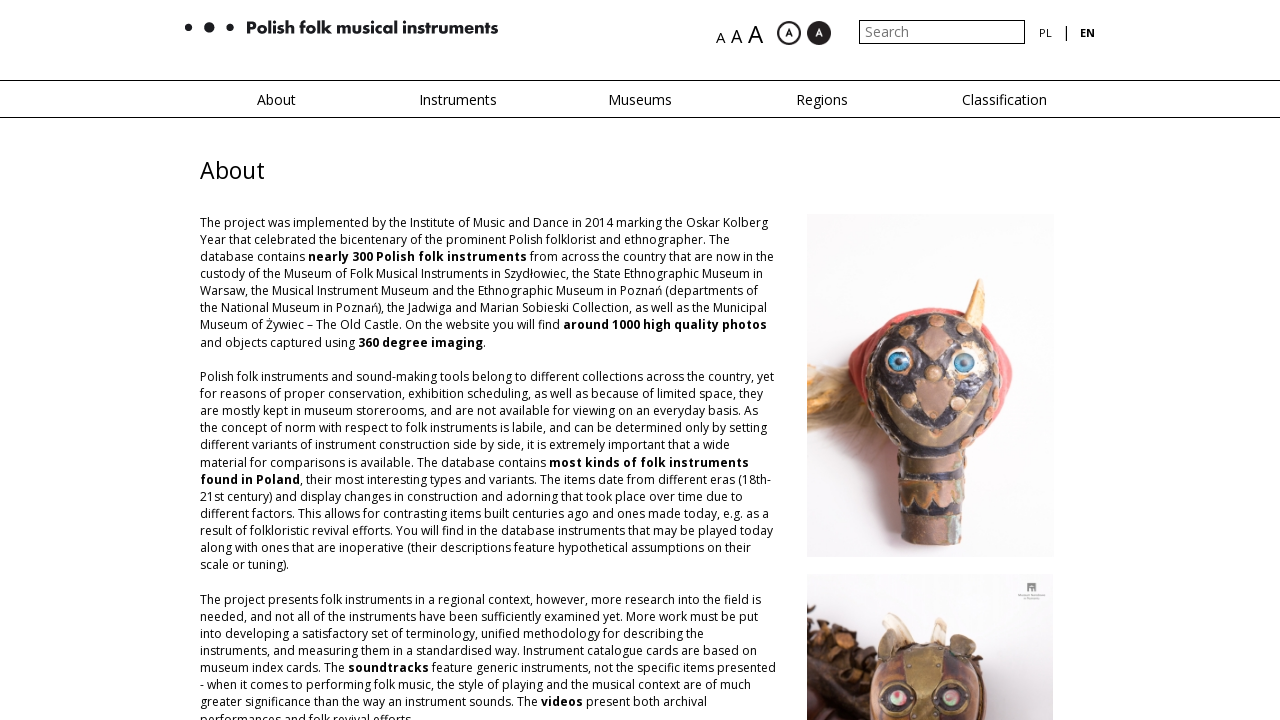

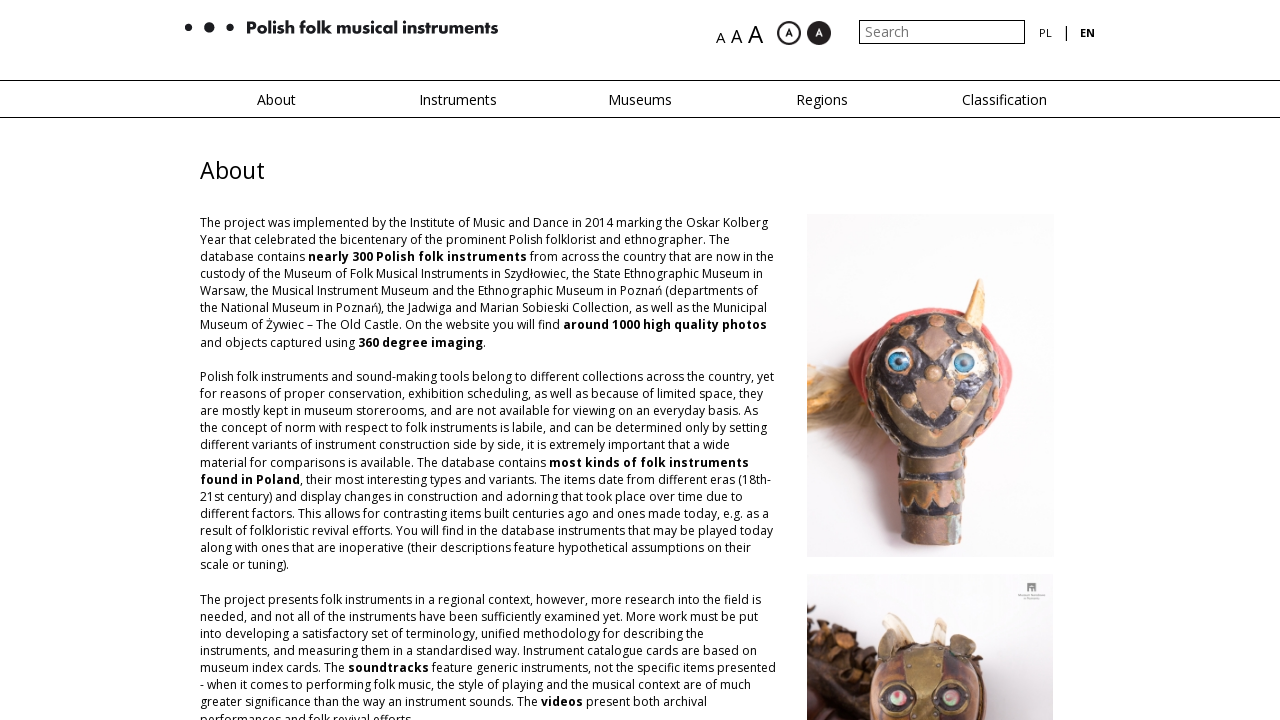